Tests that the todo counter displays the correct number of items as todos are added

Starting URL: https://demo.playwright.dev/todomvc

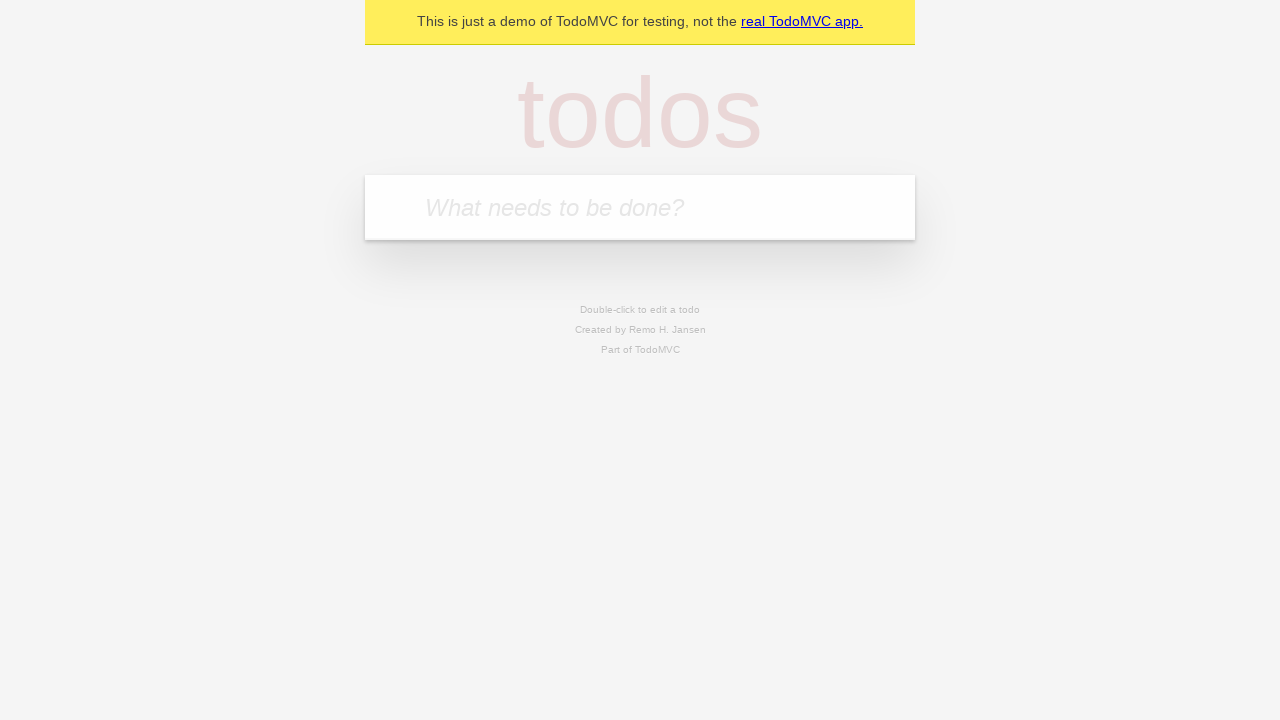

Located the todo input field
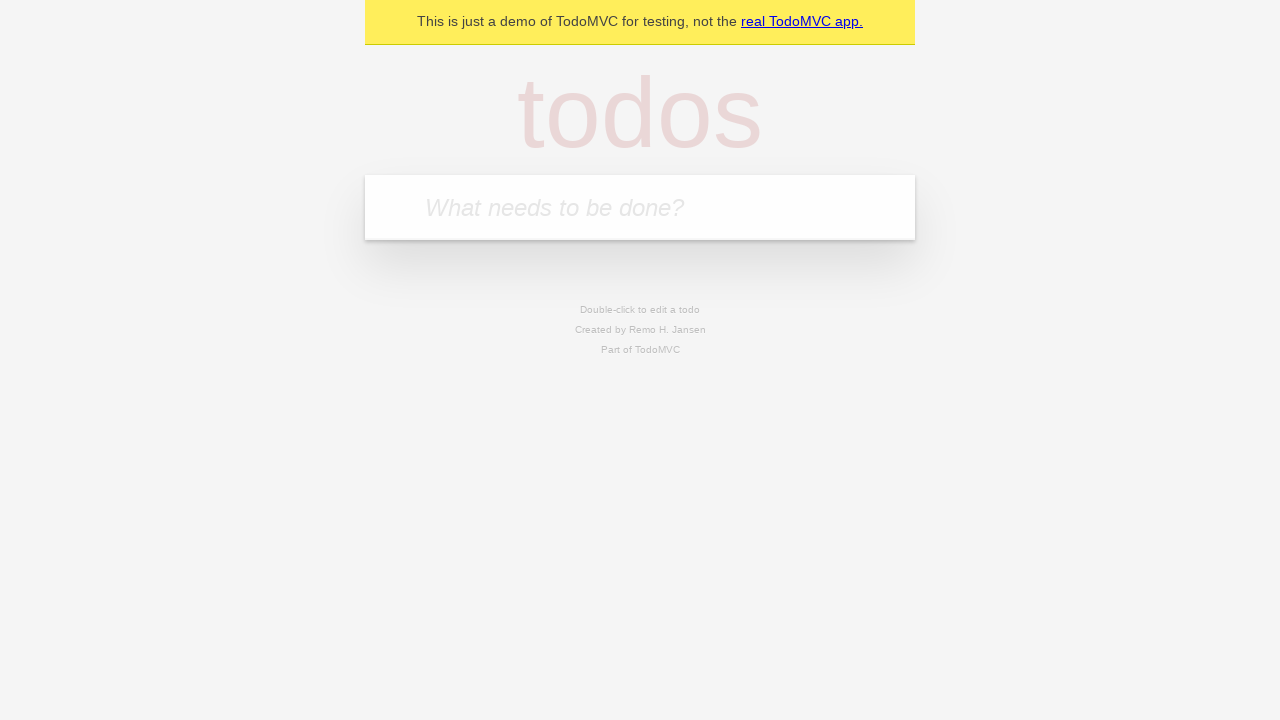

Filled first todo item with 'buy some cheese' on internal:attr=[placeholder="What needs to be done?"i]
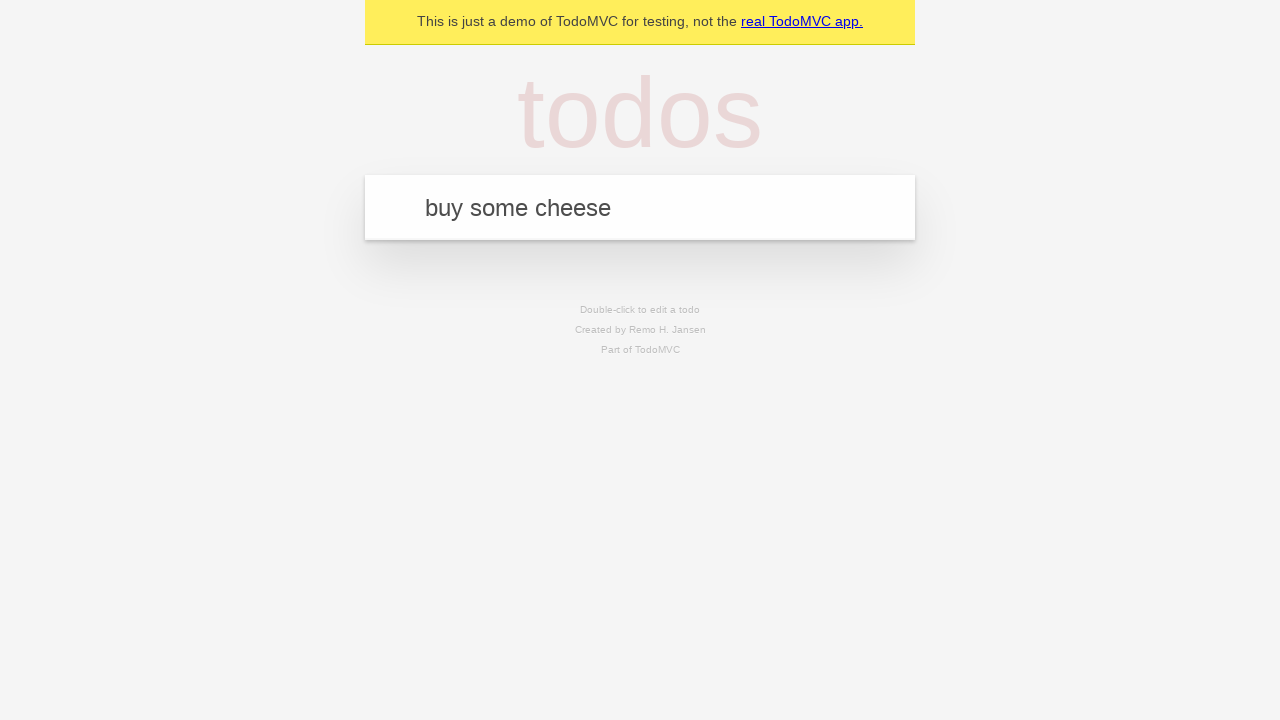

Pressed Enter to submit first todo on internal:attr=[placeholder="What needs to be done?"i]
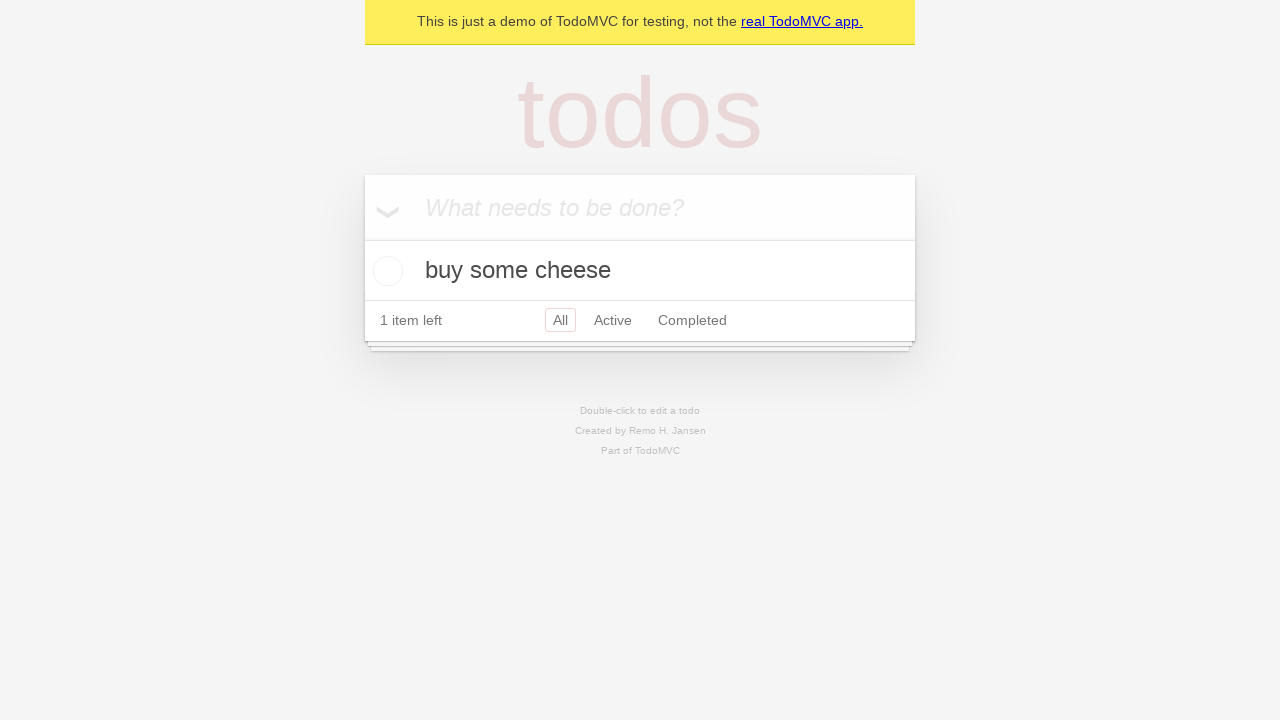

Todo counter element appeared after adding first item
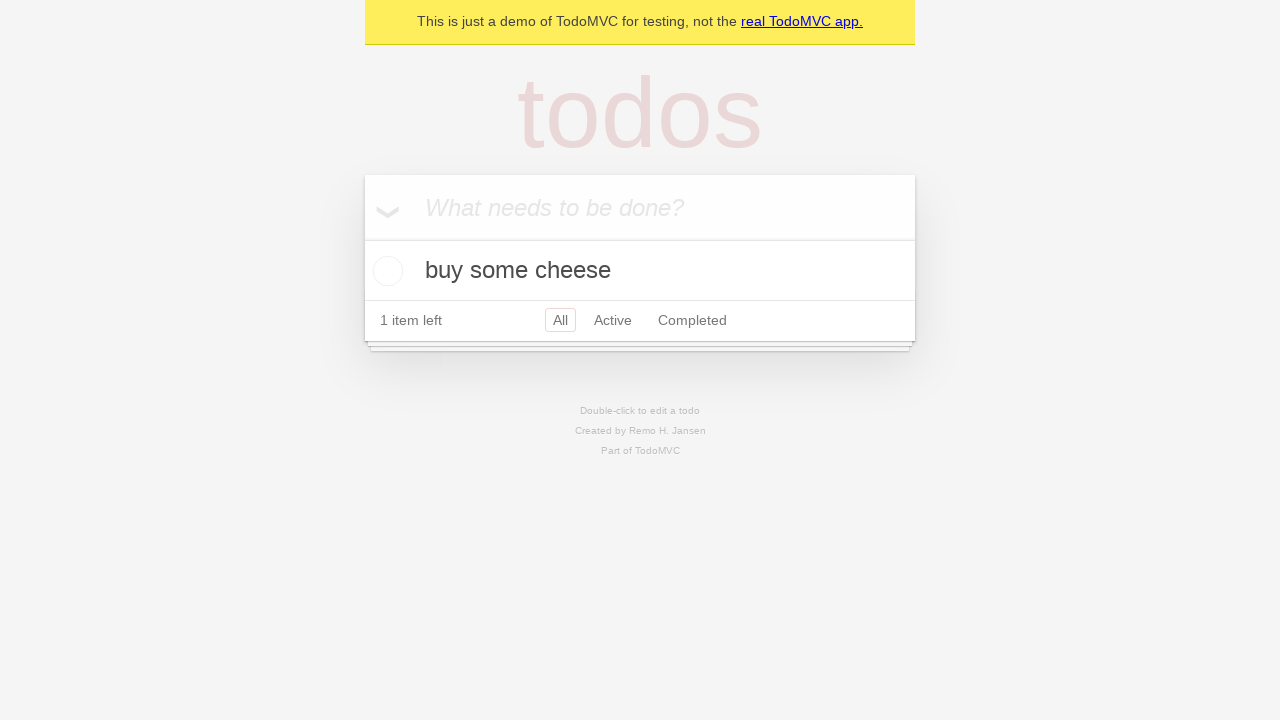

Filled second todo item with 'feed the cat' on internal:attr=[placeholder="What needs to be done?"i]
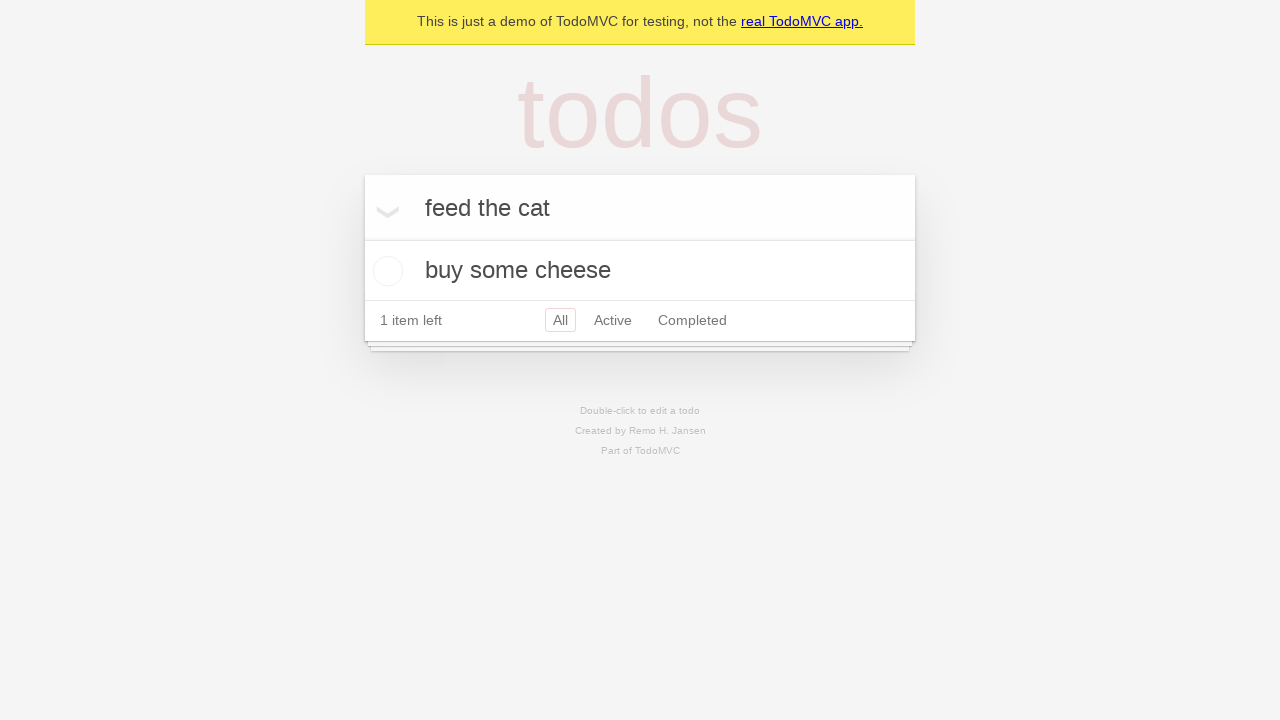

Pressed Enter to submit second todo on internal:attr=[placeholder="What needs to be done?"i]
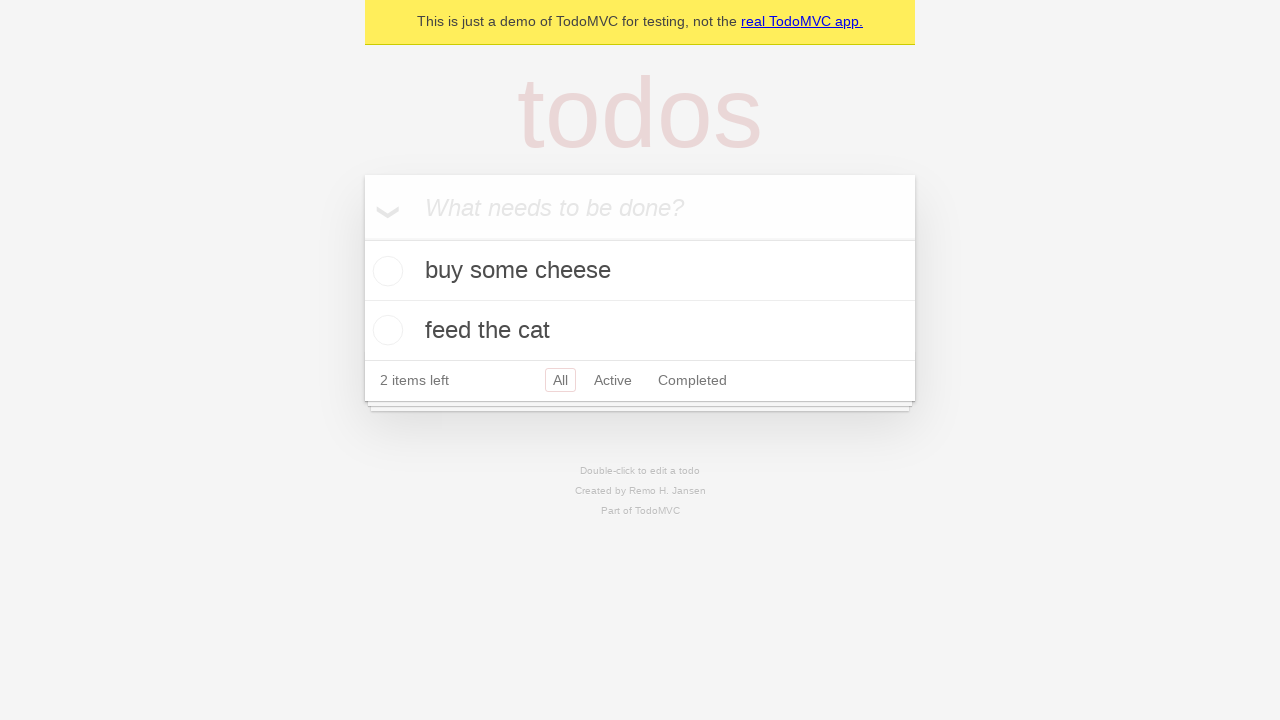

Todo counter updated to reflect 2 items
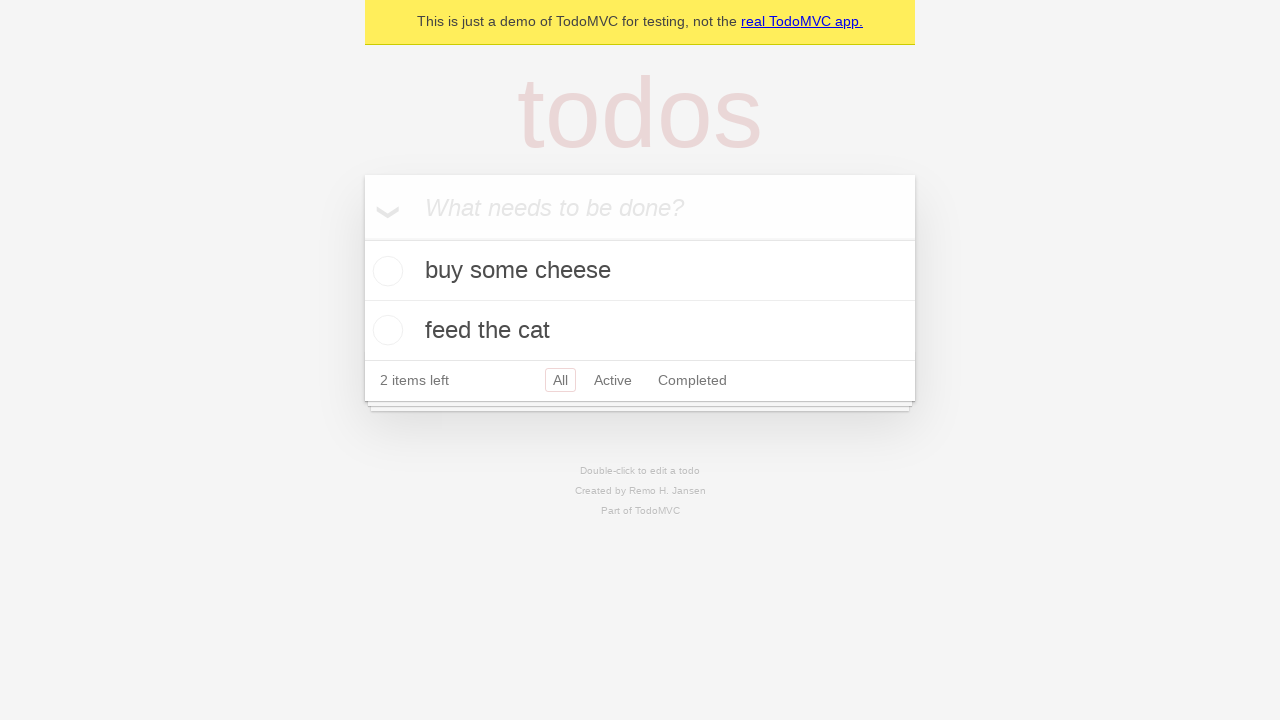

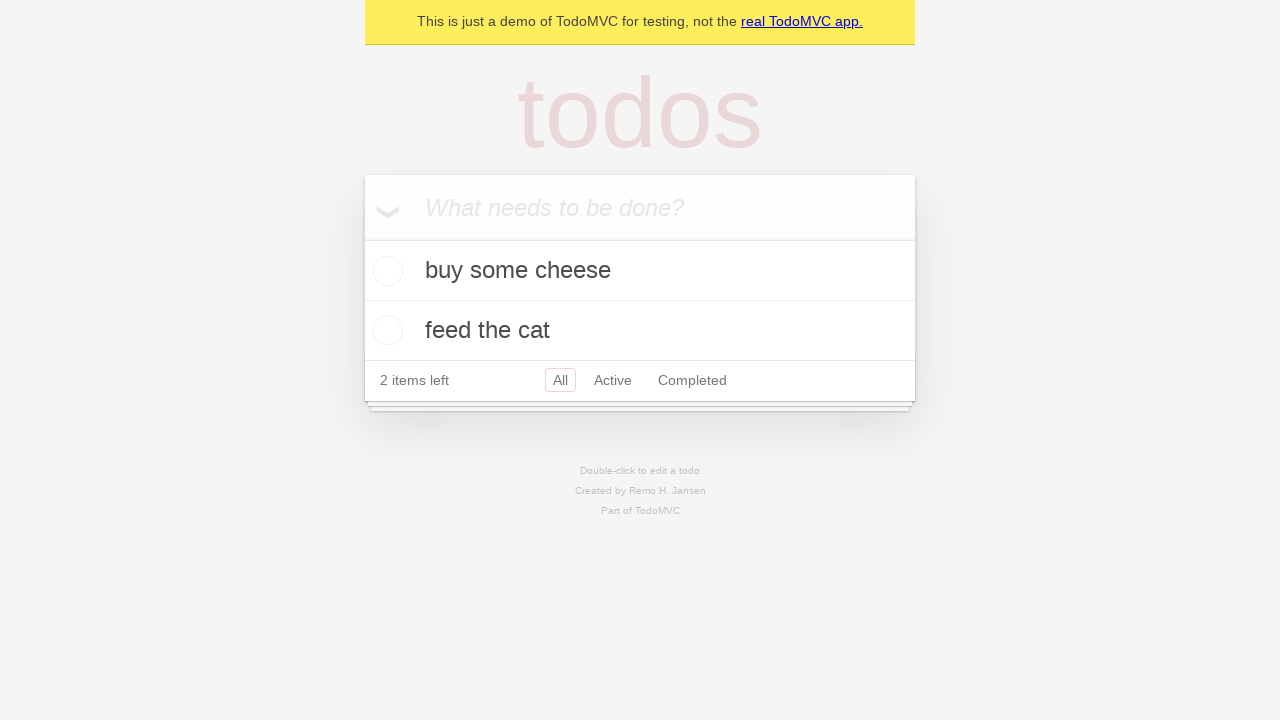